Tests mouse hover interactions by hovering over menu items (Interactions, Drag and Drop) and clicking on the Static submenu option

Starting URL: http://demo.automationtesting.in/Register.html

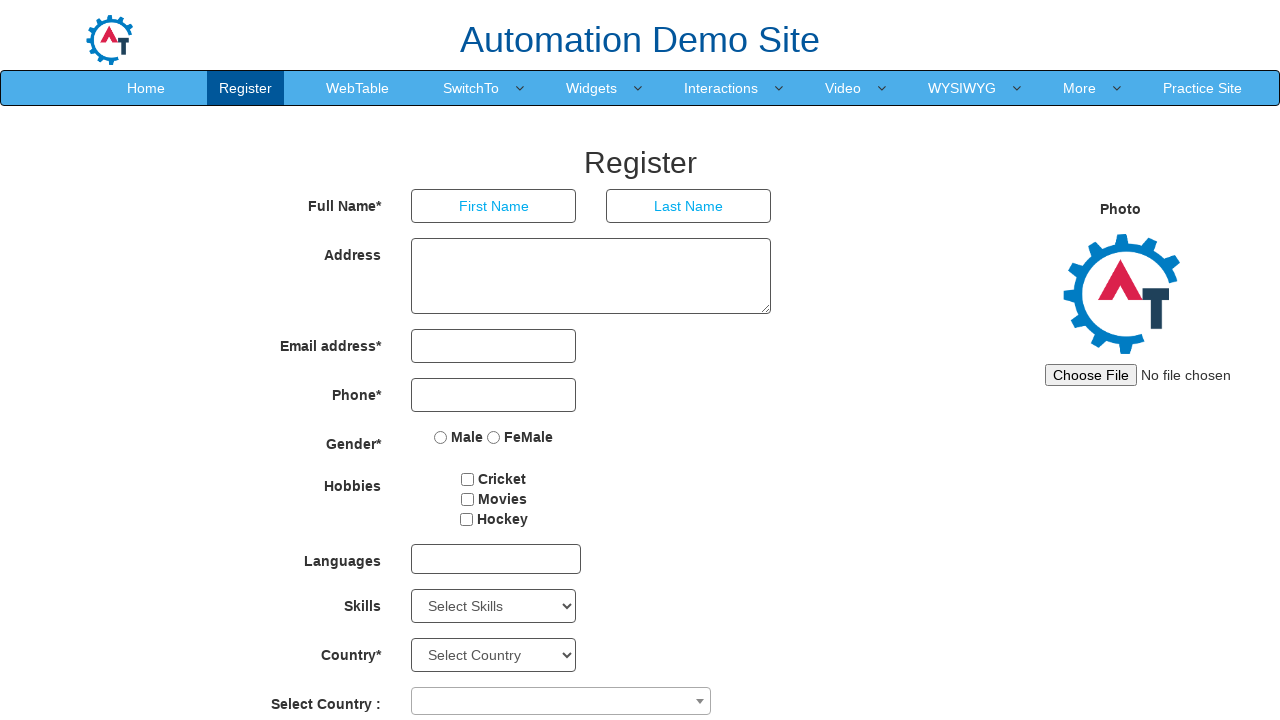

Hovered over 'Interactions' menu item at (721, 88) on xpath=//a[contains(text(),'Interactions')]
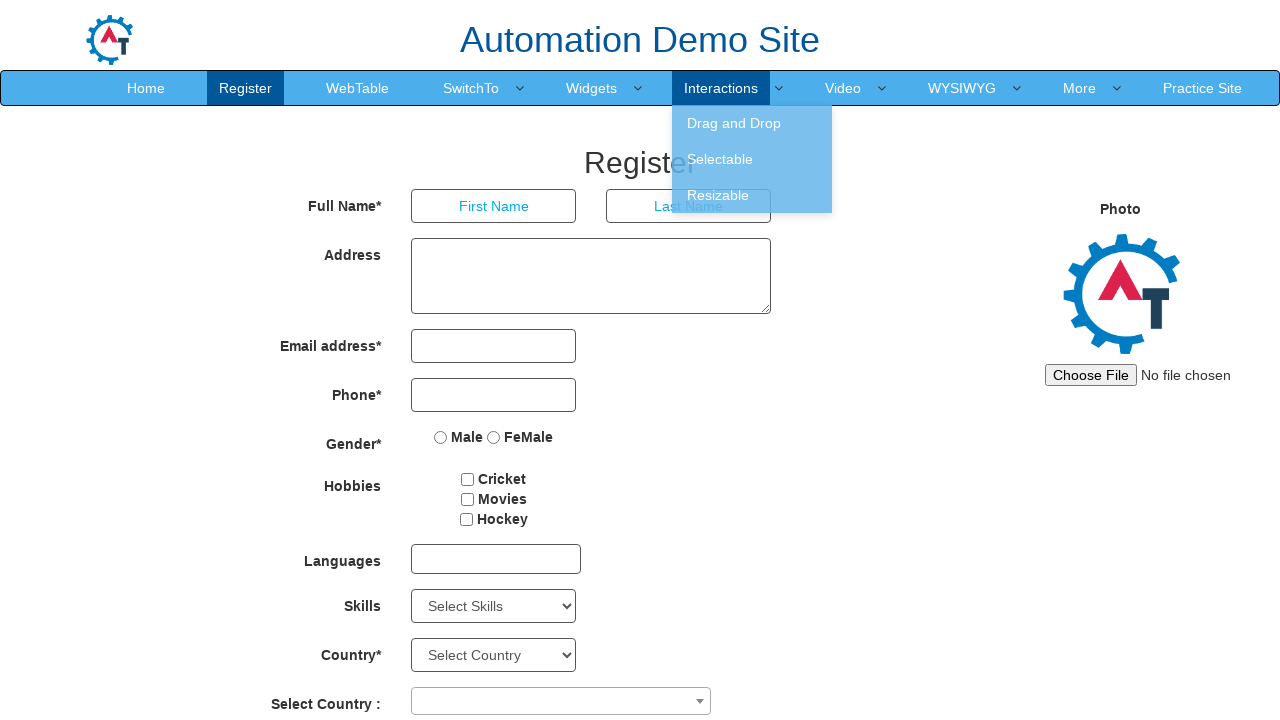

Hovered over 'Drag and Drop' submenu item at (752, 123) on xpath=//a[contains(text(),'Drag and Drop')]
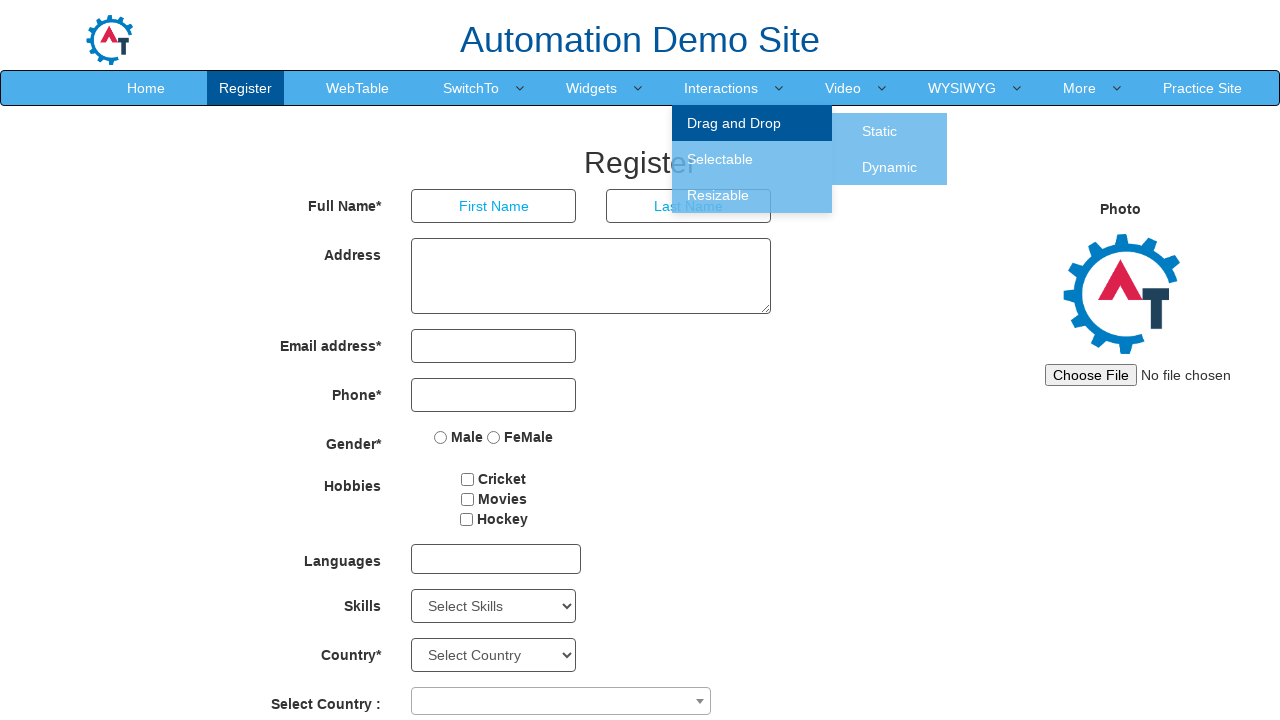

Clicked on 'Static' option at (880, 131) on xpath=//a[contains(text(),'Static')]
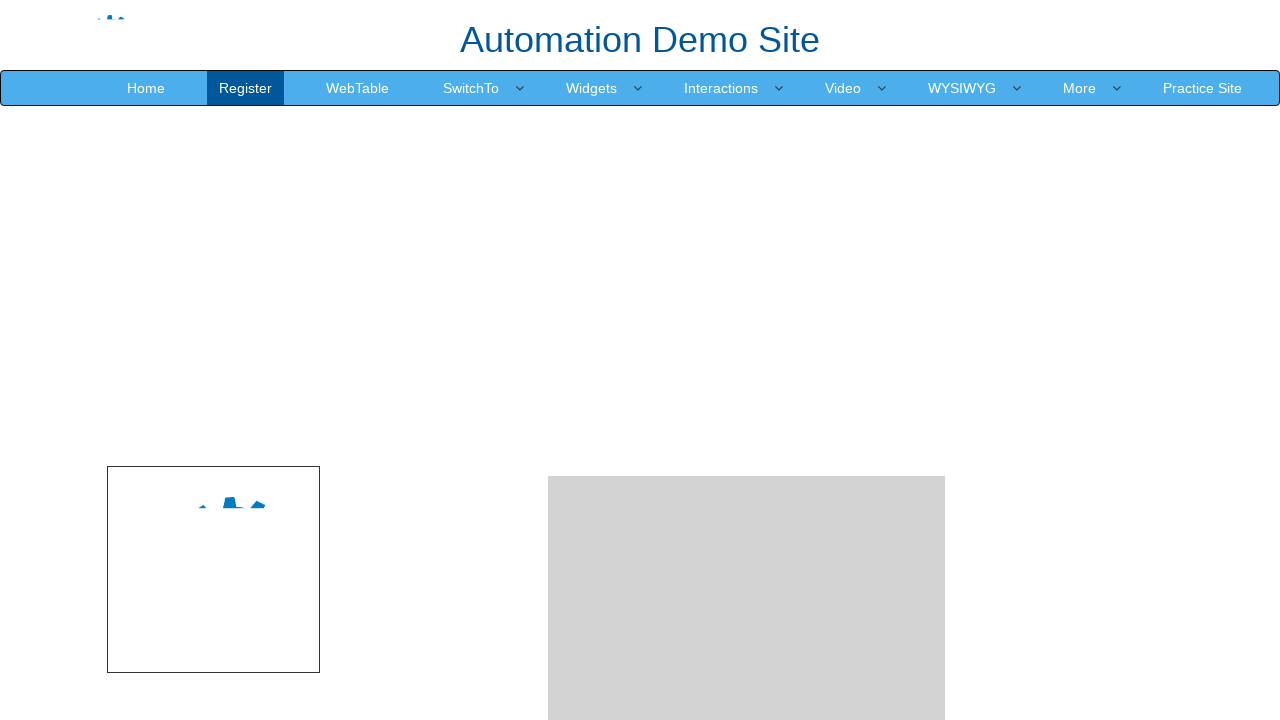

Waited for page to reach networkidle state
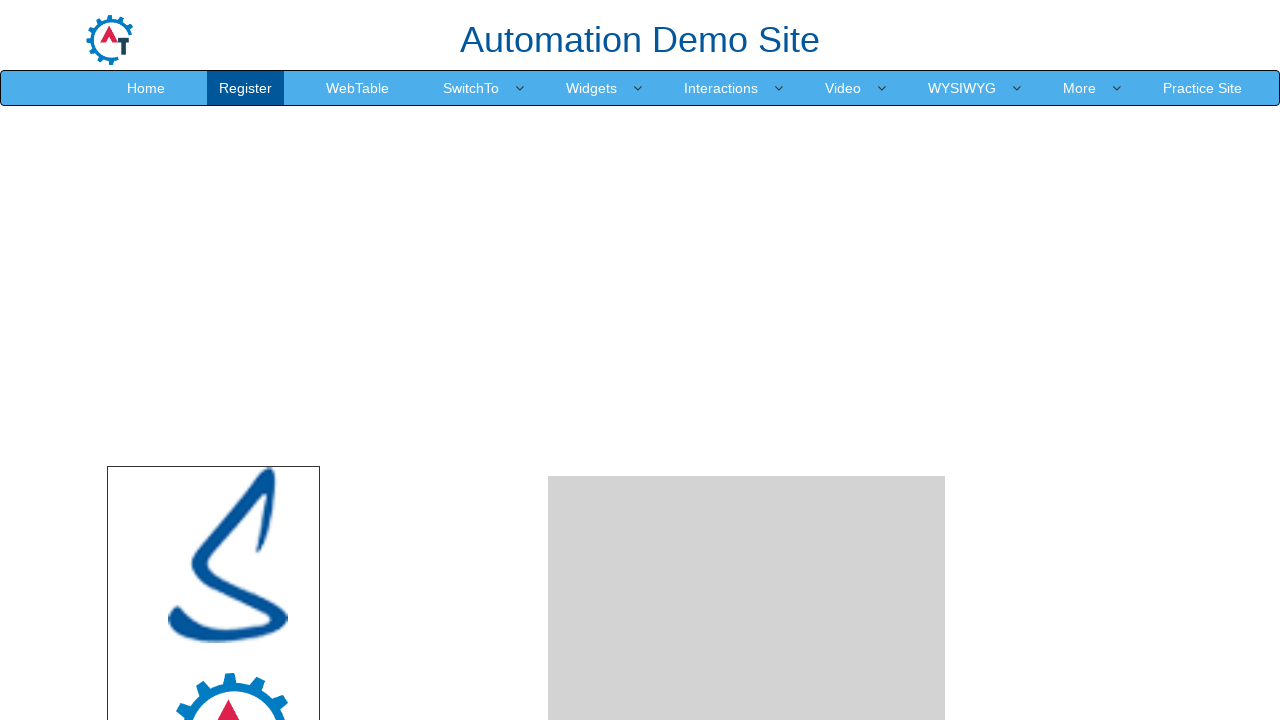

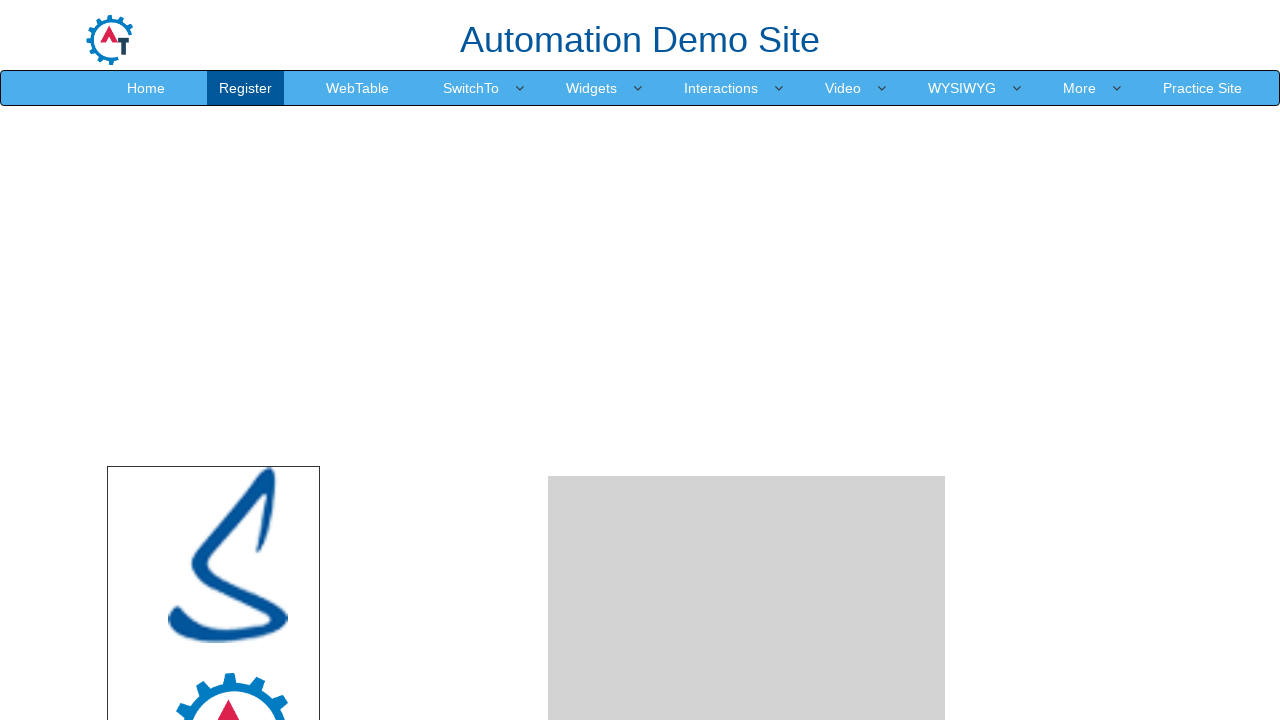